Tests prompt dialog by entering text and verifying the result

Starting URL: https://demoqa.com/alerts

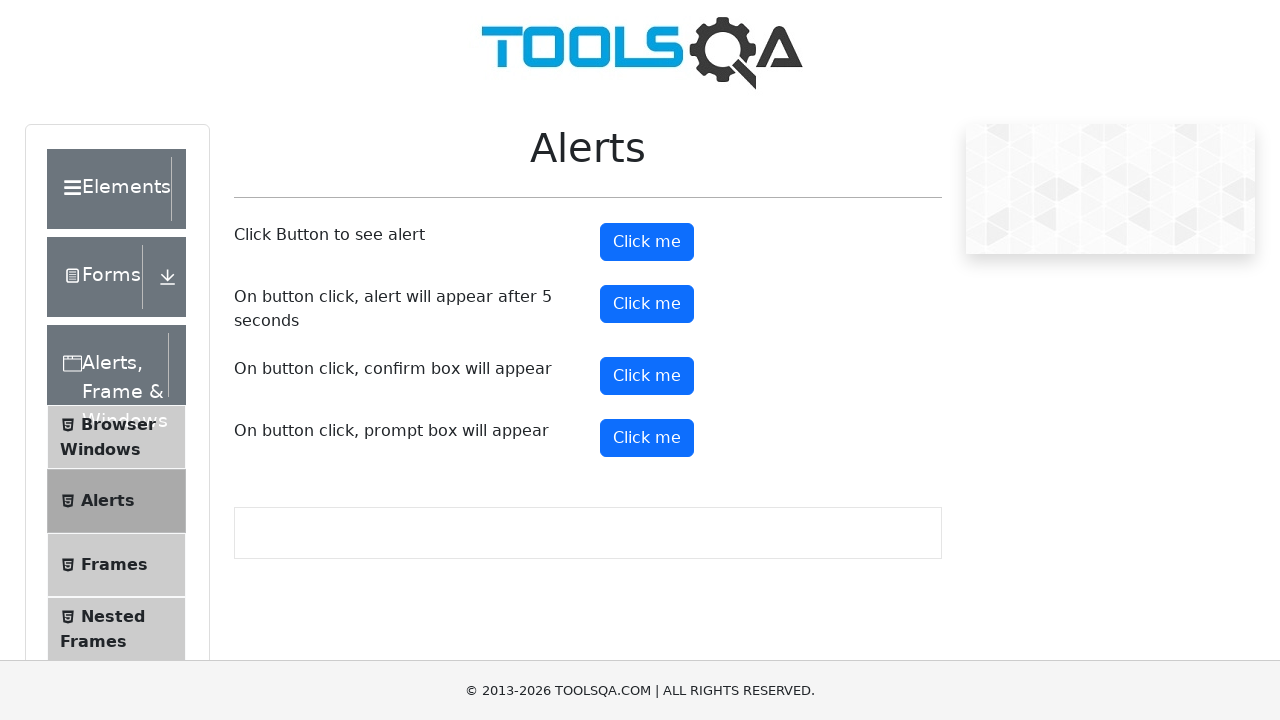

Set up dialog handler to accept prompt with text 'Daniel Farias'
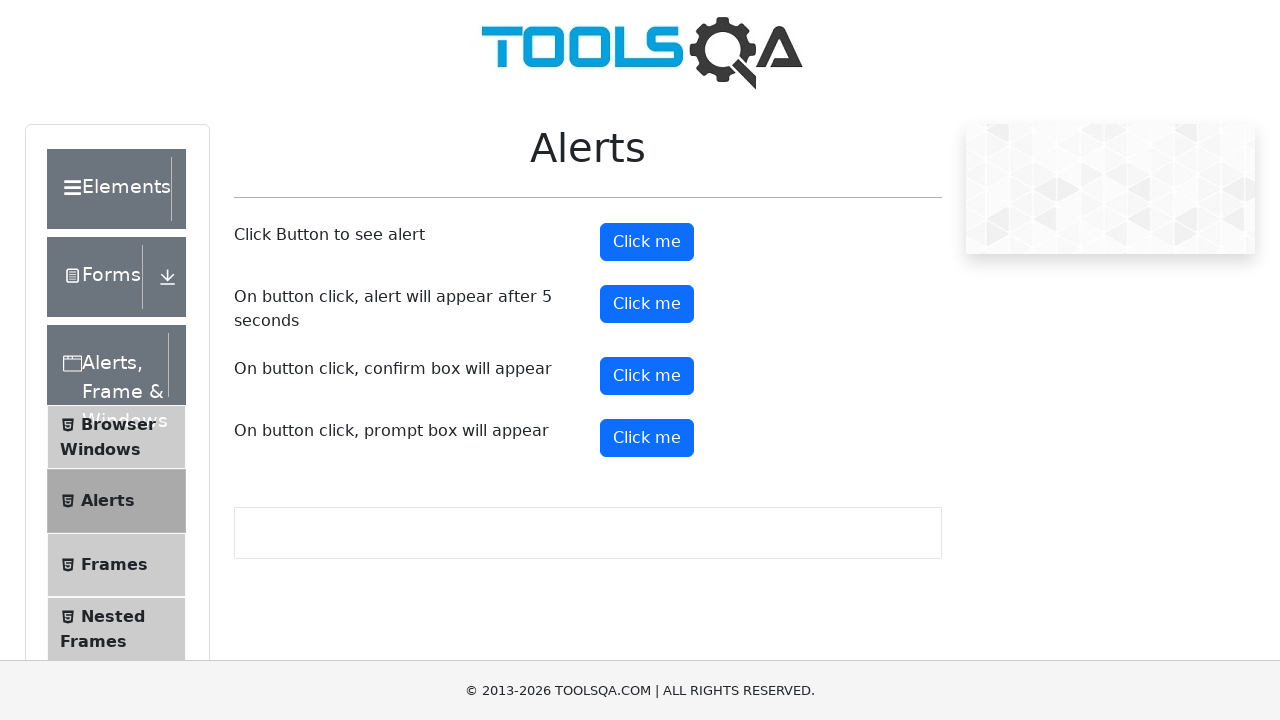

Clicked prompt button to trigger dialog at (647, 438) on #promtButton
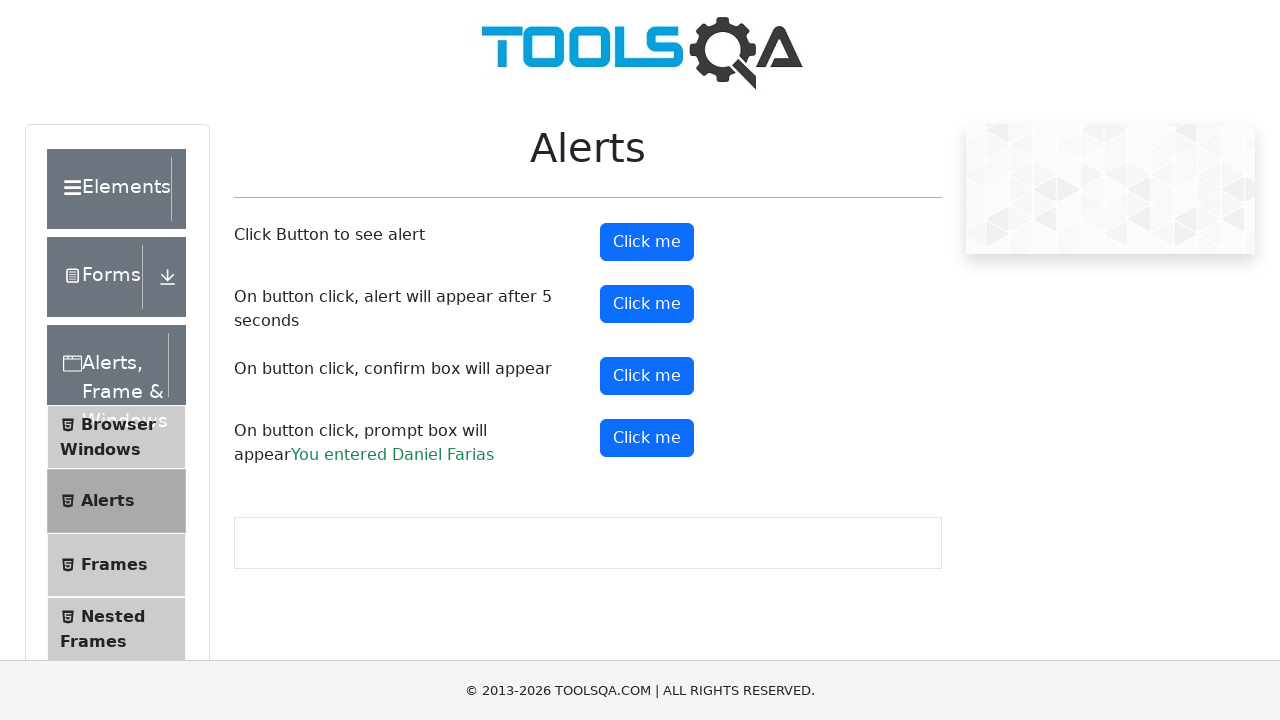

Prompt result element appeared after accepting dialog
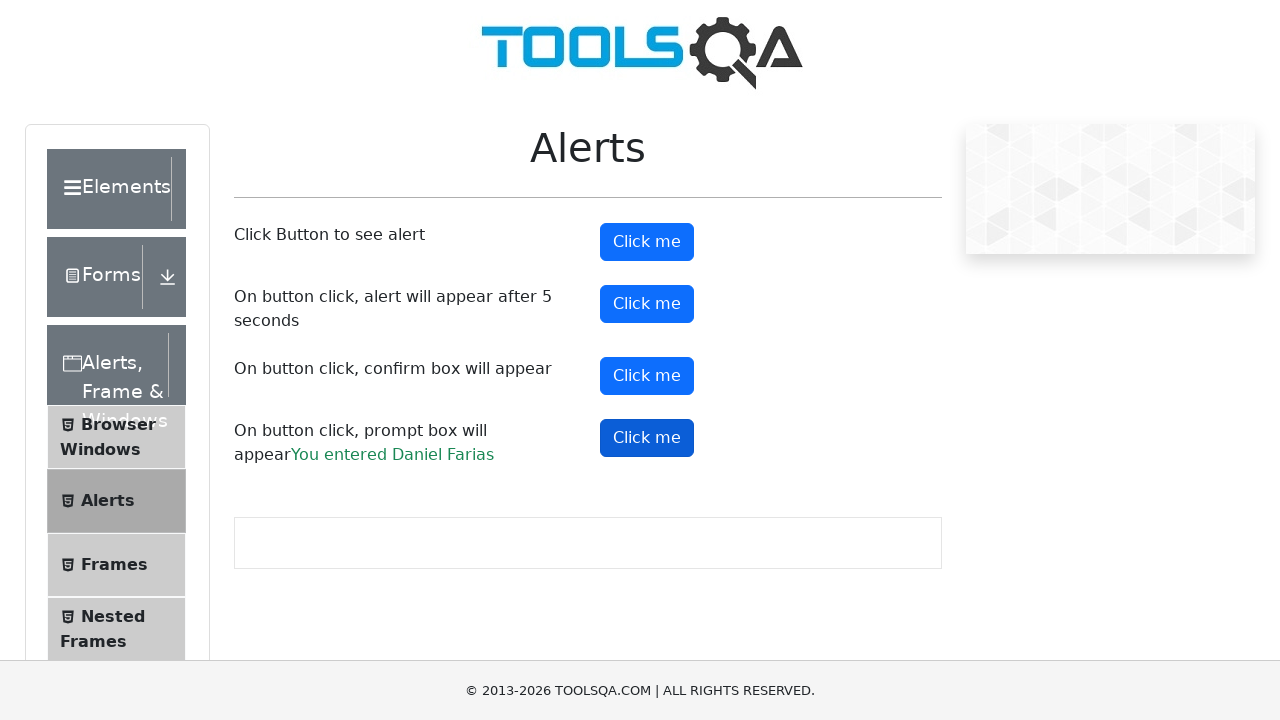

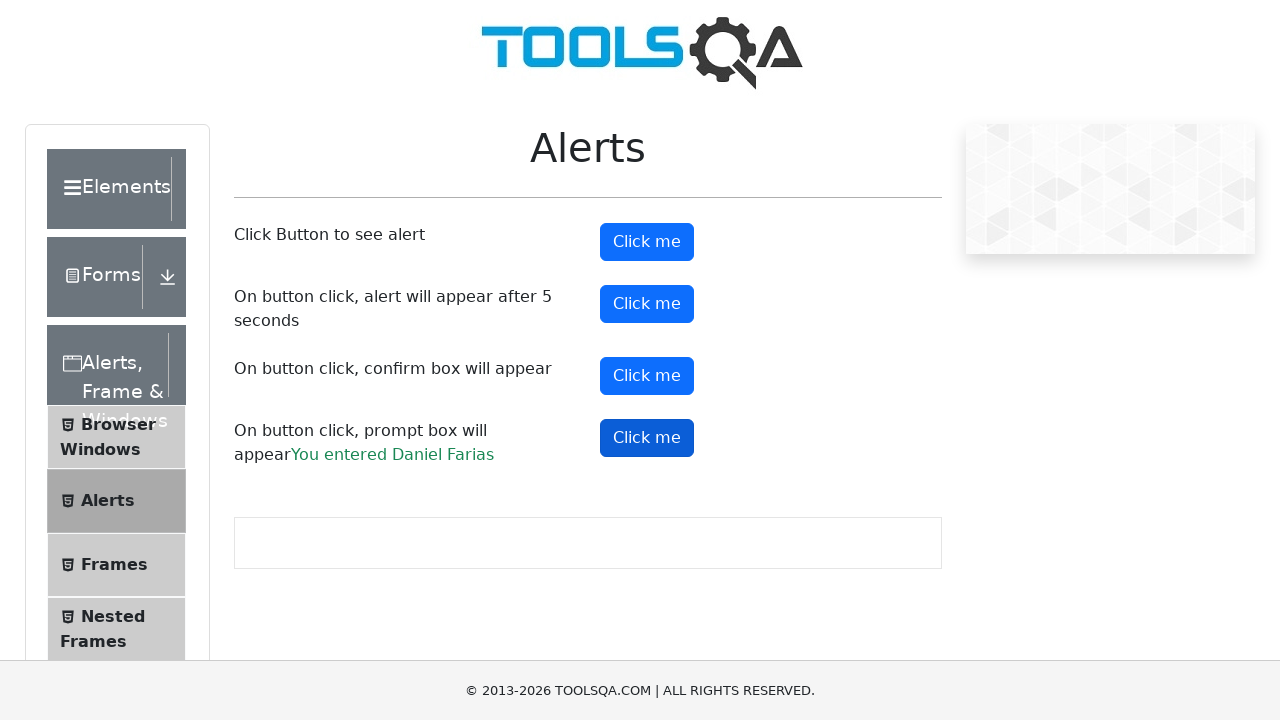